Waits for a price of $100 to appear, books an item, solves a mathematical problem, and submits the answer

Starting URL: http://suninjuly.github.io/explicit_wait2.html

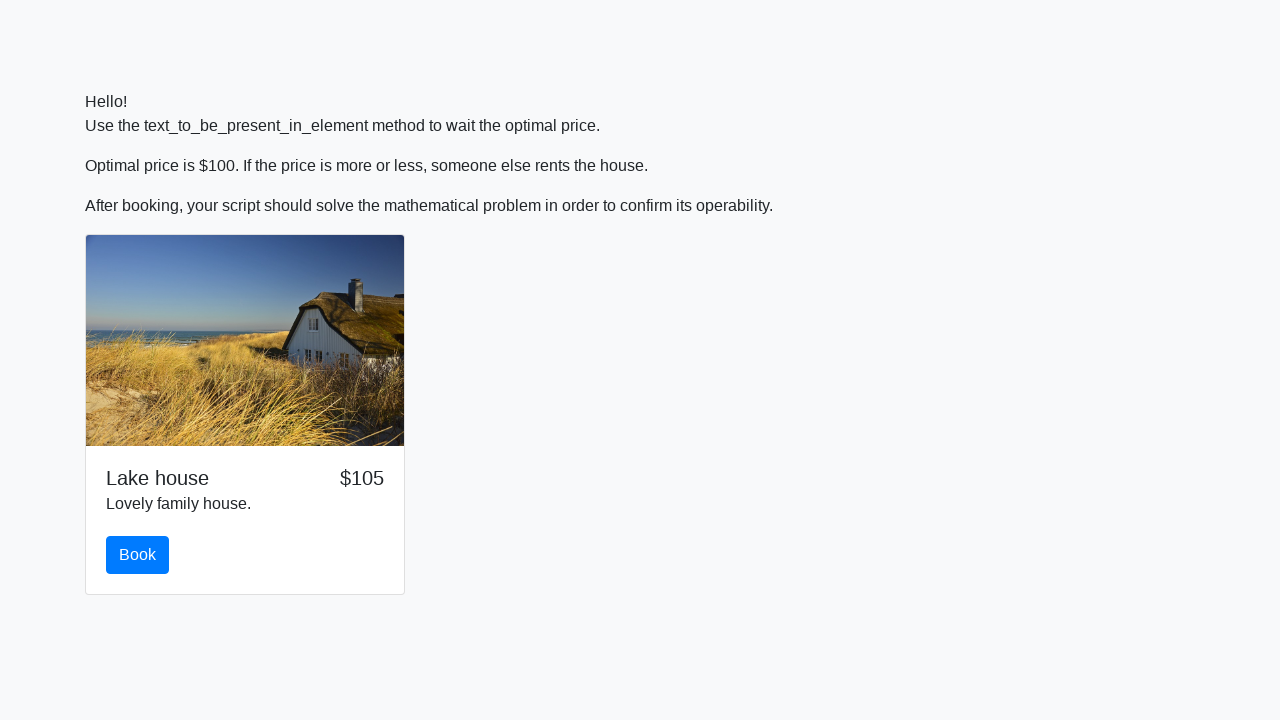

Waited for price to reach $100
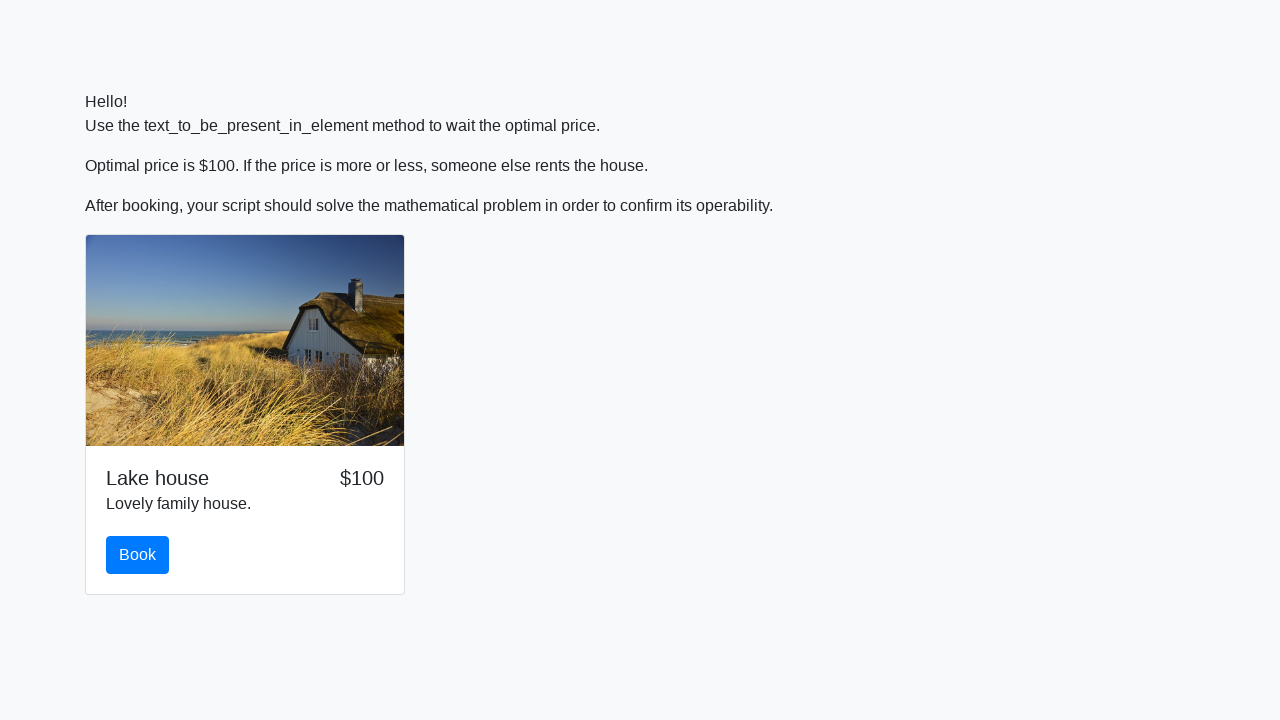

Clicked the book button at (138, 555) on #book
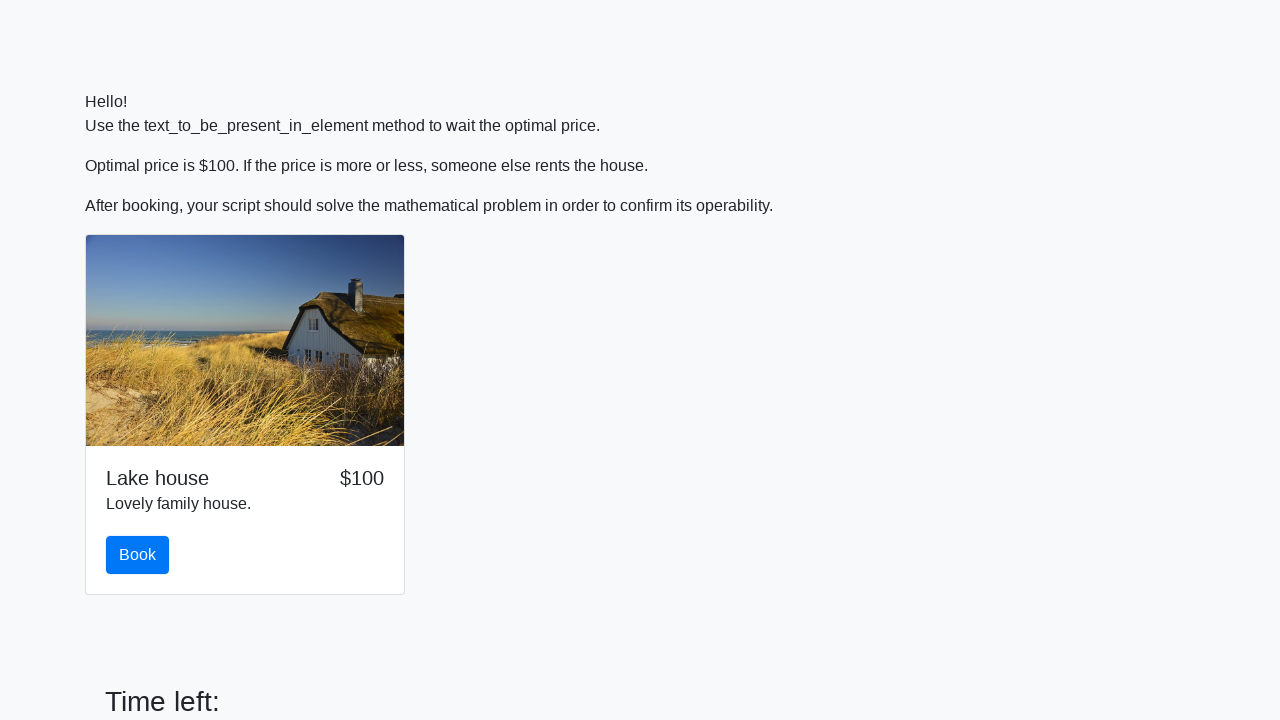

Retrieved input value for calculation: 864
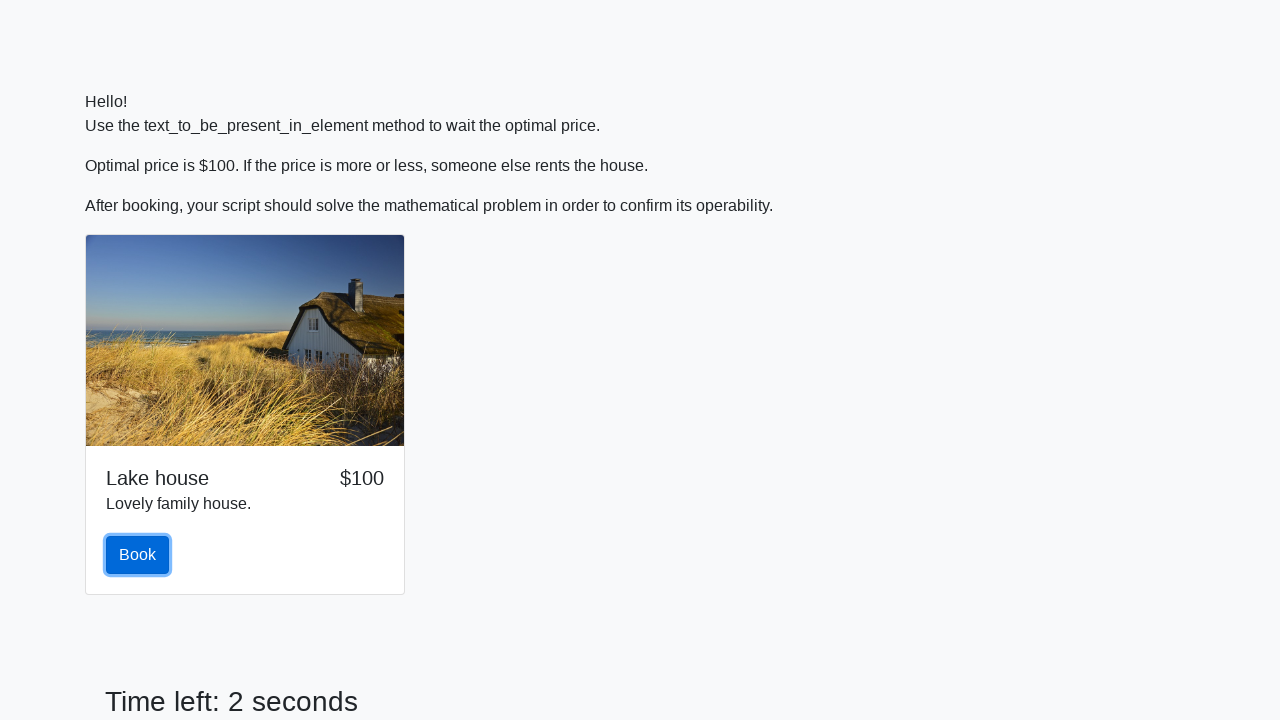

Calculated mathematical result: -0.2960286457953951
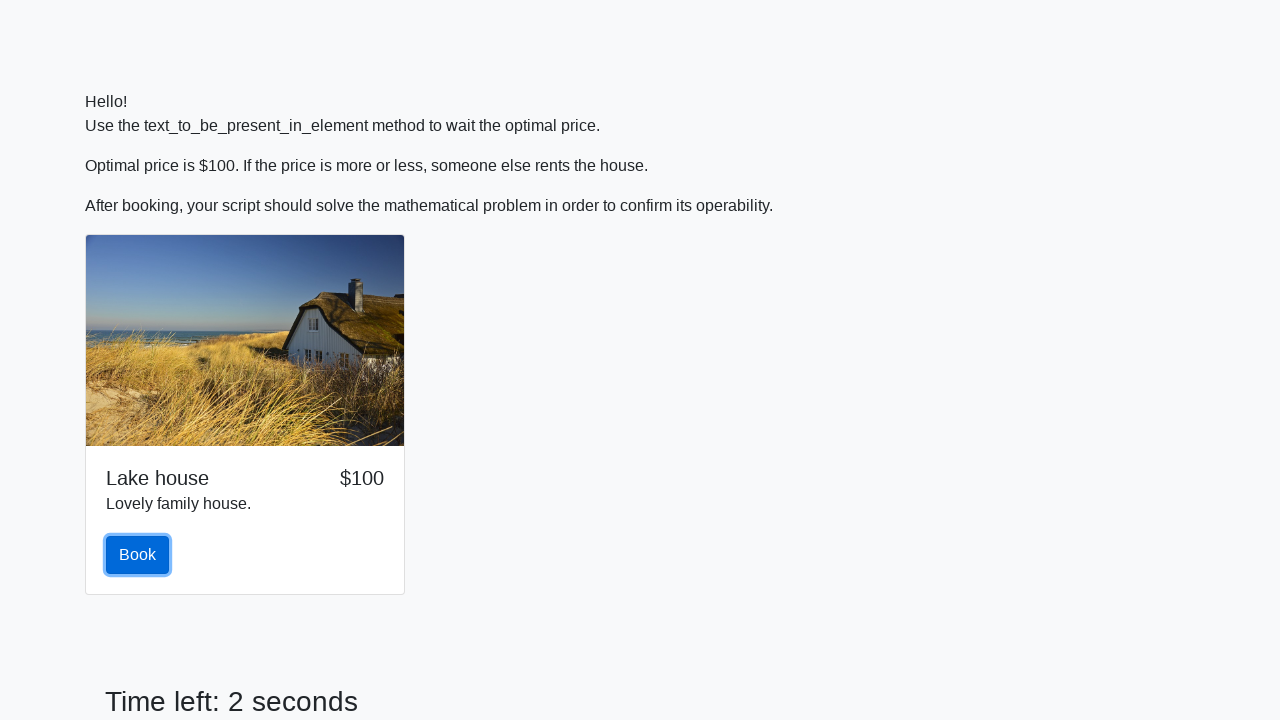

Scrolled down 100 pixels
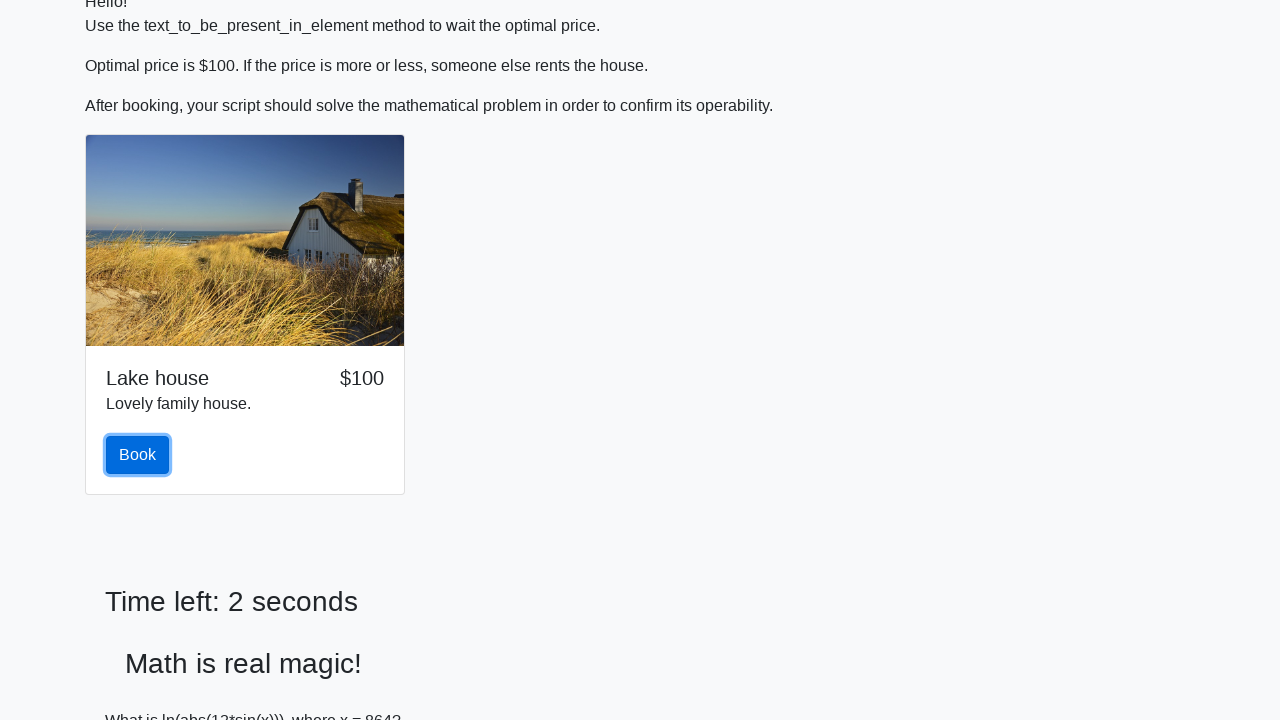

Entered calculated answer in form field on #answer
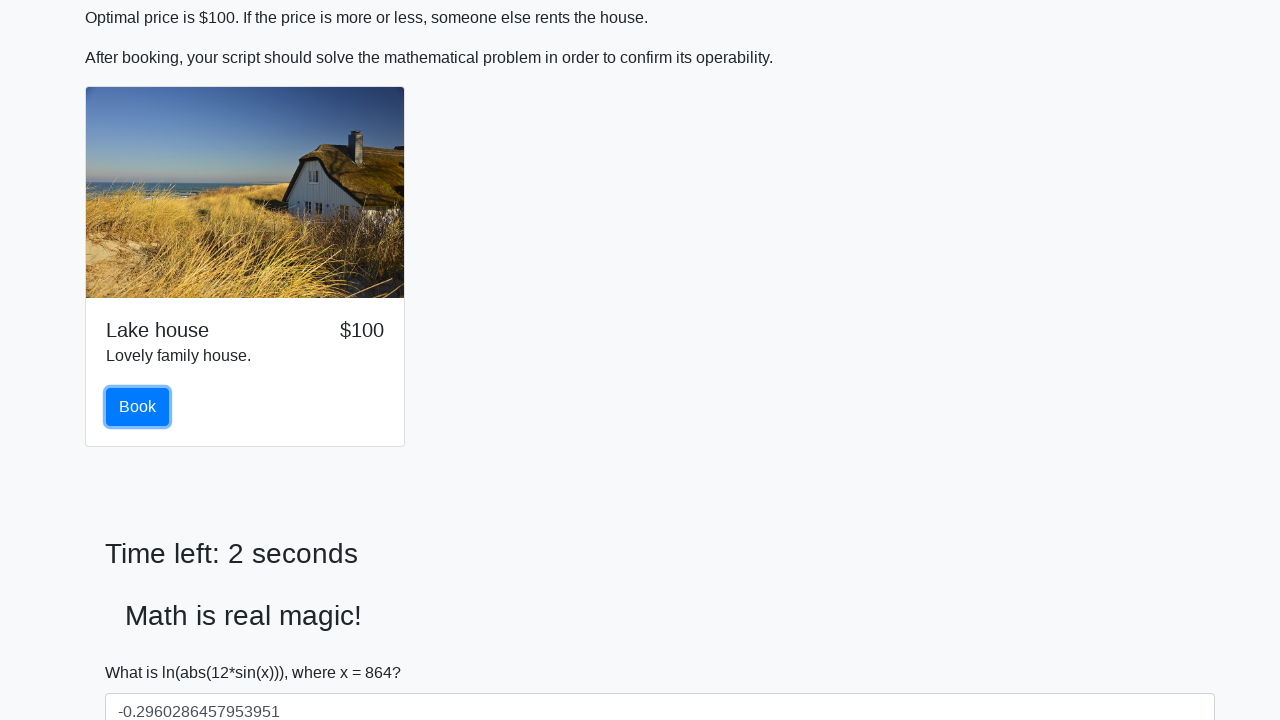

Clicked the solve button at (143, 651) on #solve
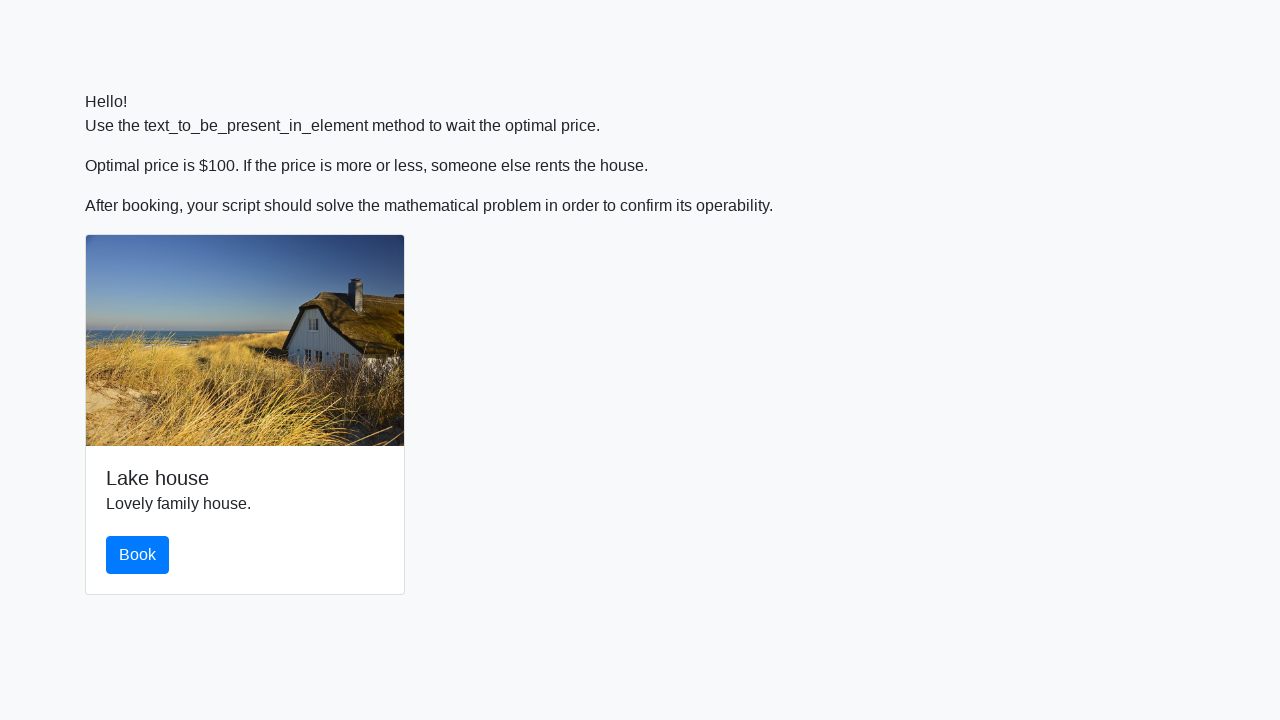

Set up alert handler to accept dialogs
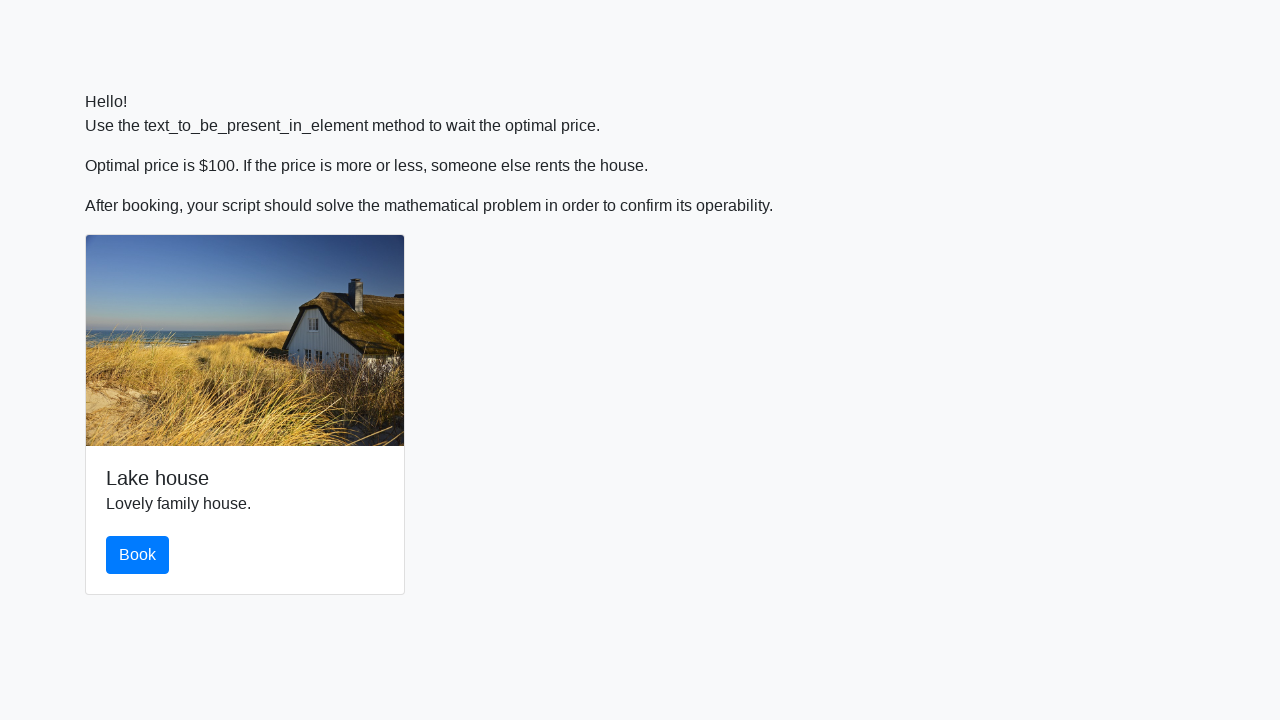

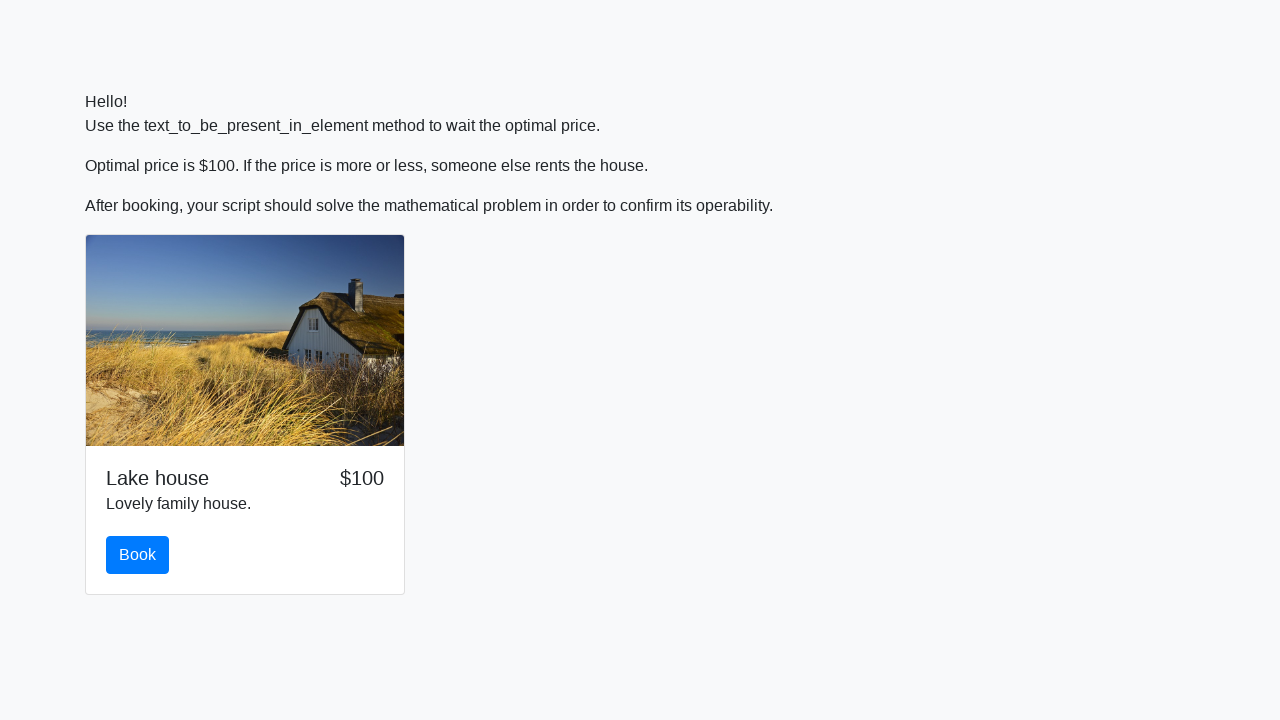